Navigates to Rahul Shetty Academy homepage and verifies the page loads by checking for page content.

Starting URL: https://rahulshettyacademy.com/

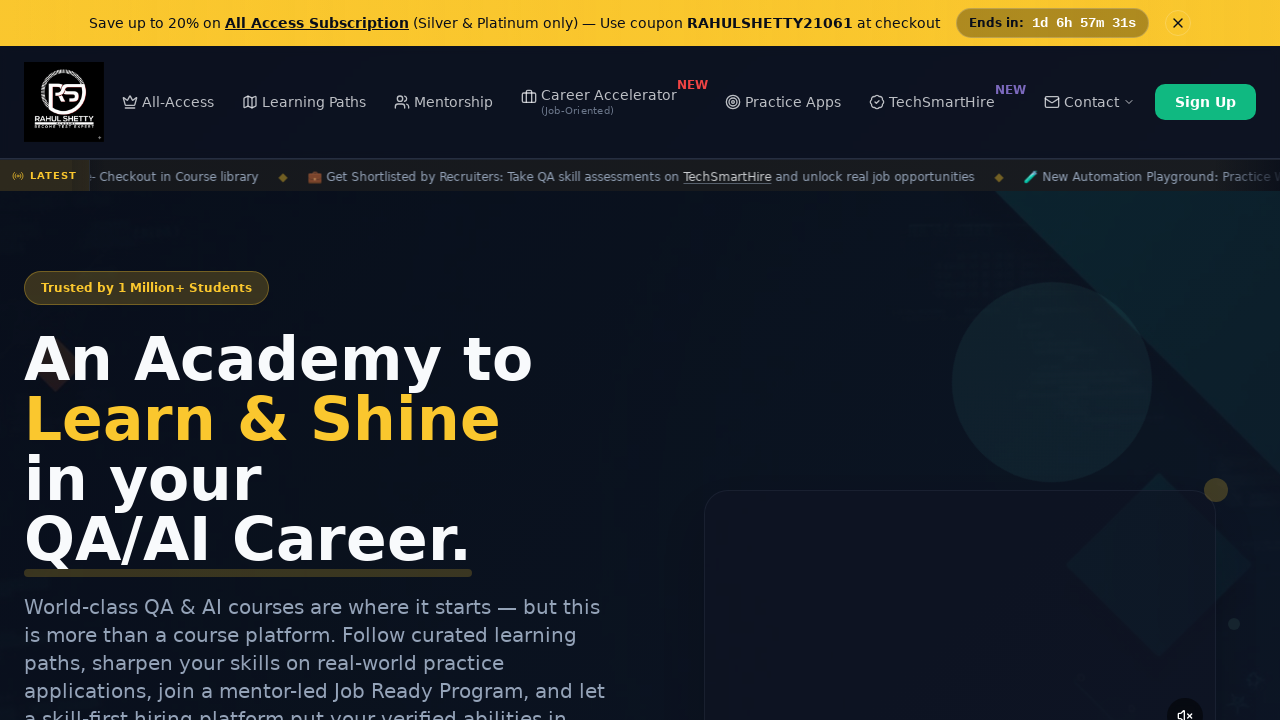

Navigated to Rahul Shetty Academy homepage
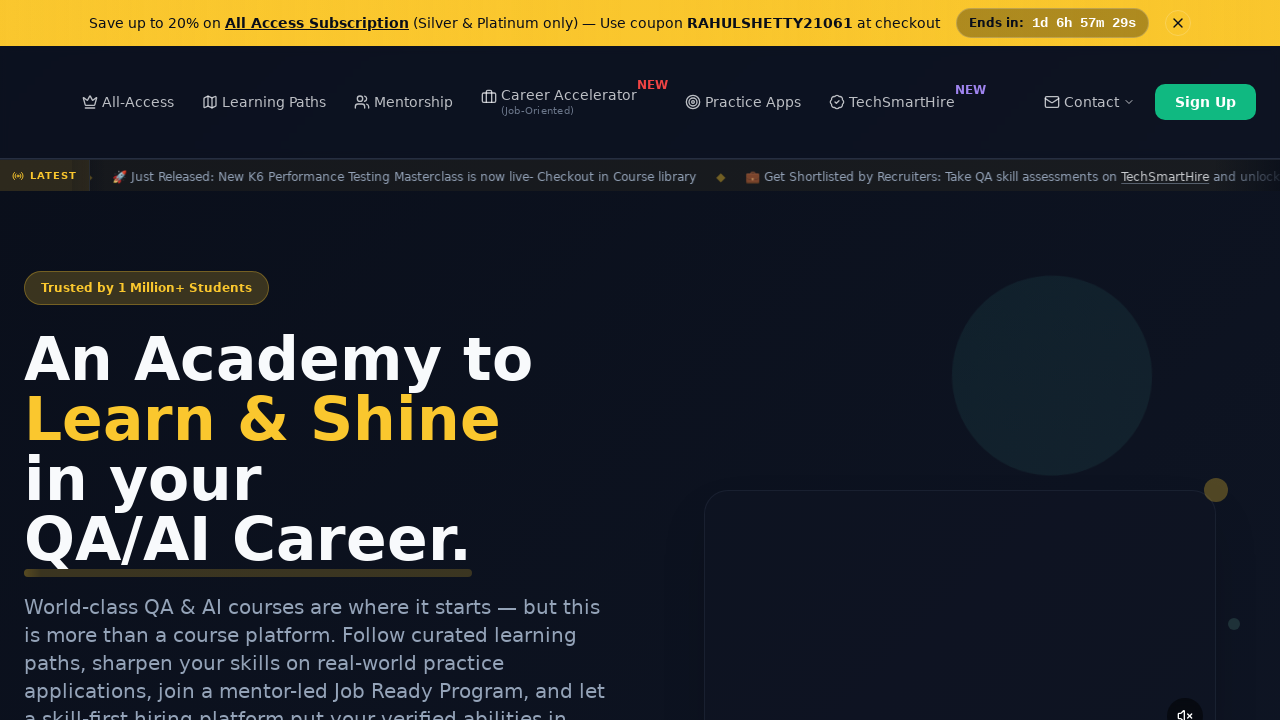

Page DOM content loaded
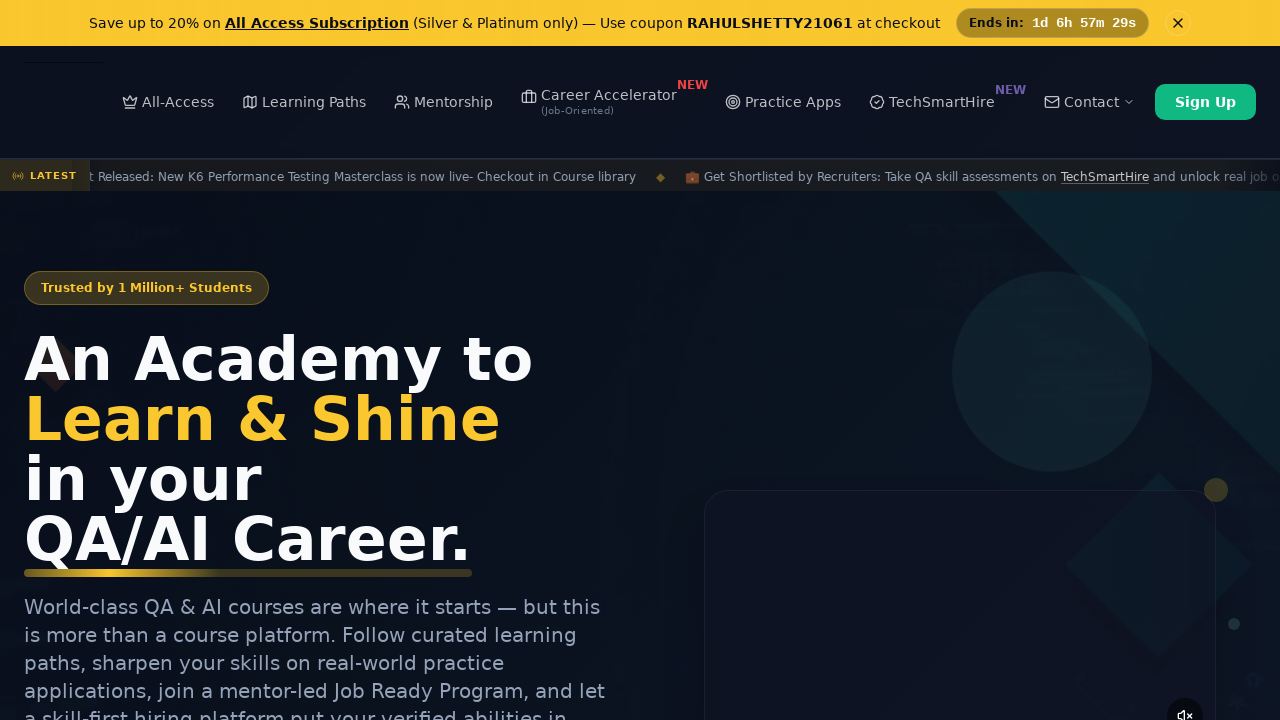

Verified page title is accessible
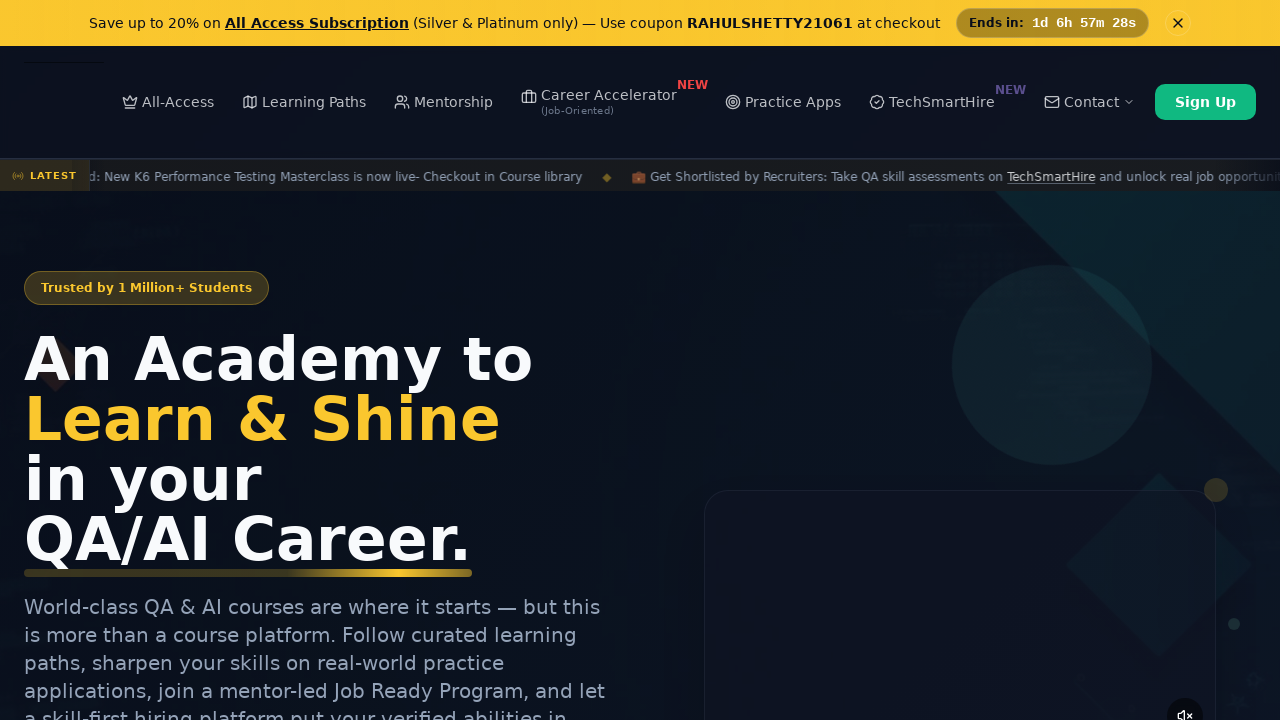

Body element loaded and visible on homepage
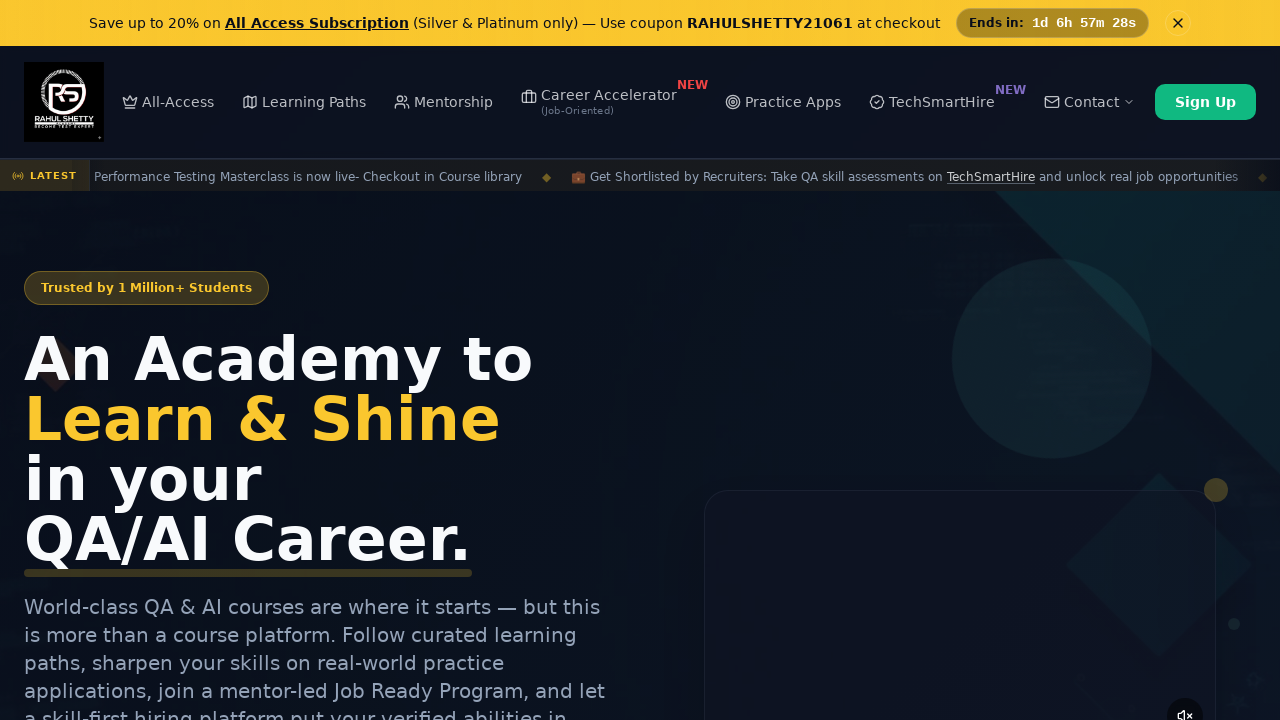

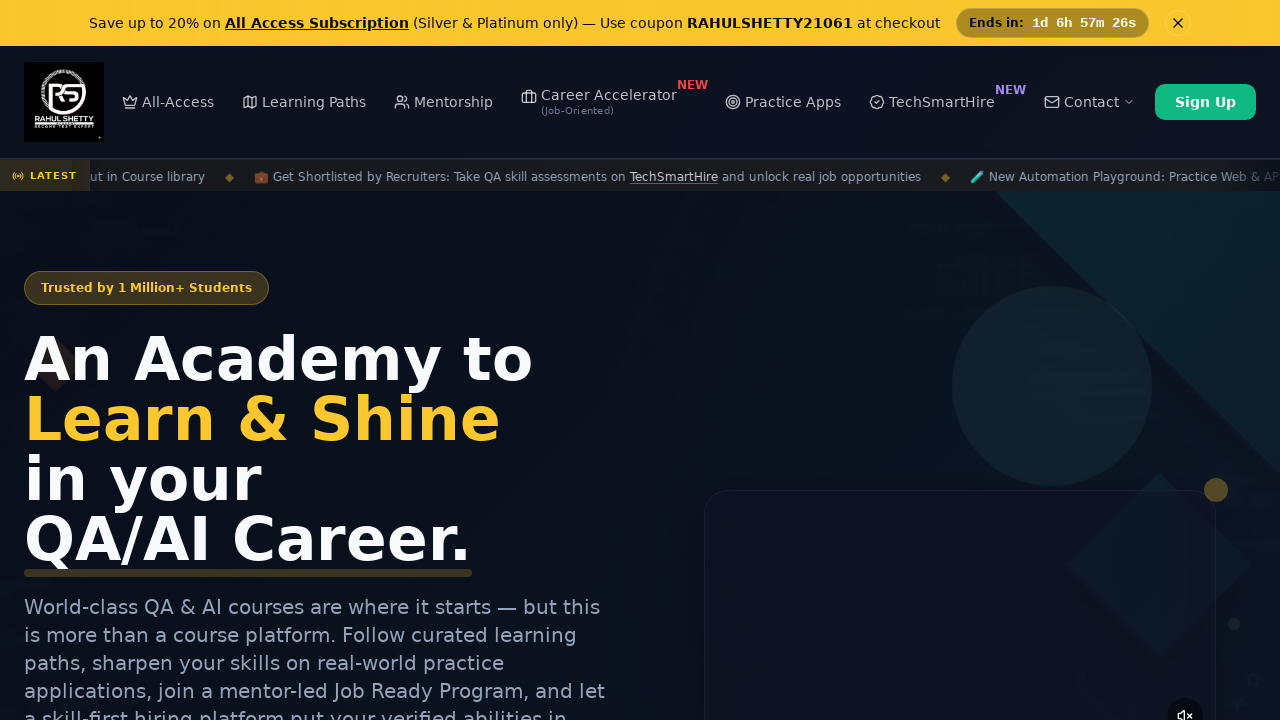